Tests simple JavaScript alert by clicking the Simple Alert button, reading the alert text, and accepting it.

Starting URL: https://v1.training-support.net/selenium/javascript-alerts

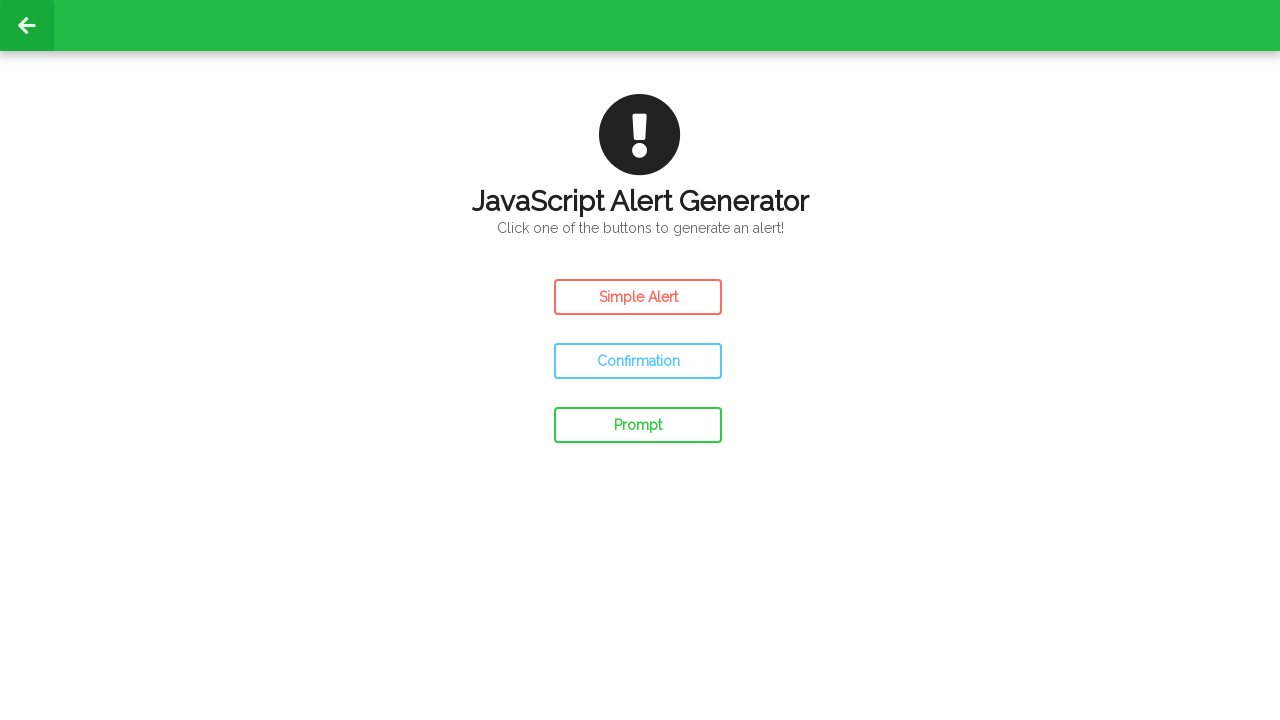

Clicked the Simple Alert button at (638, 297) on #simple
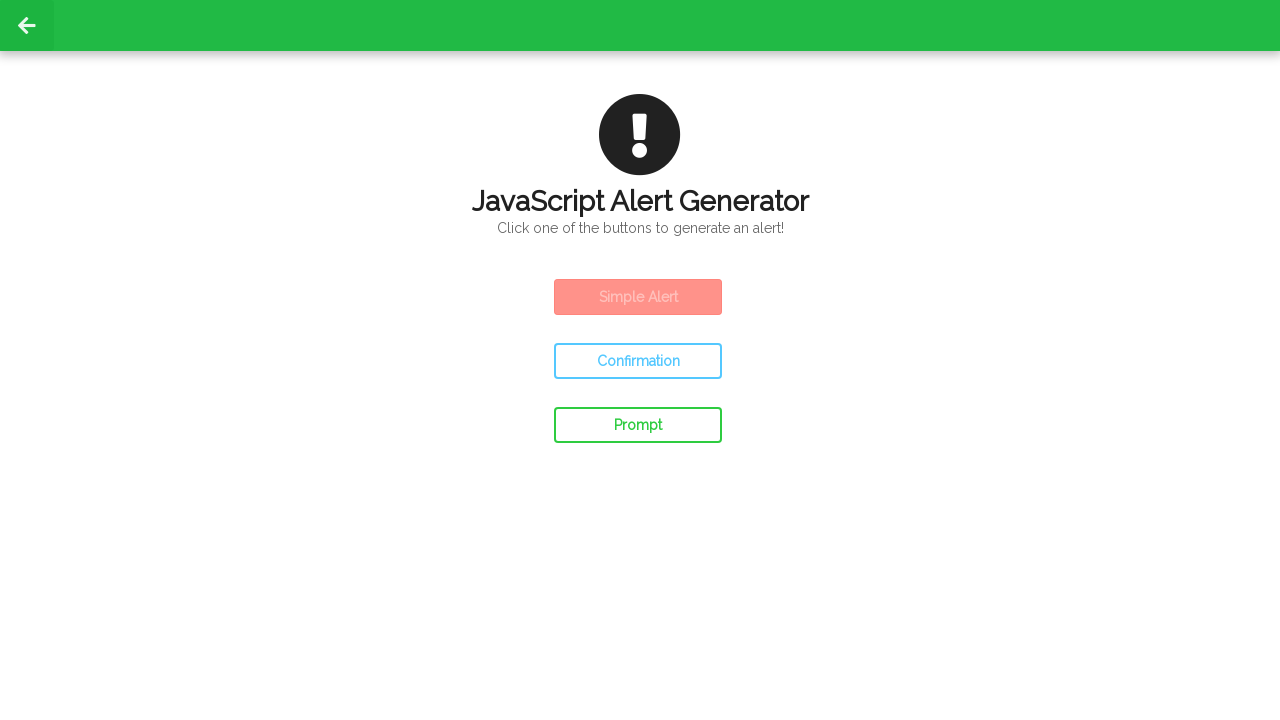

Set up dialog handler to accept alerts
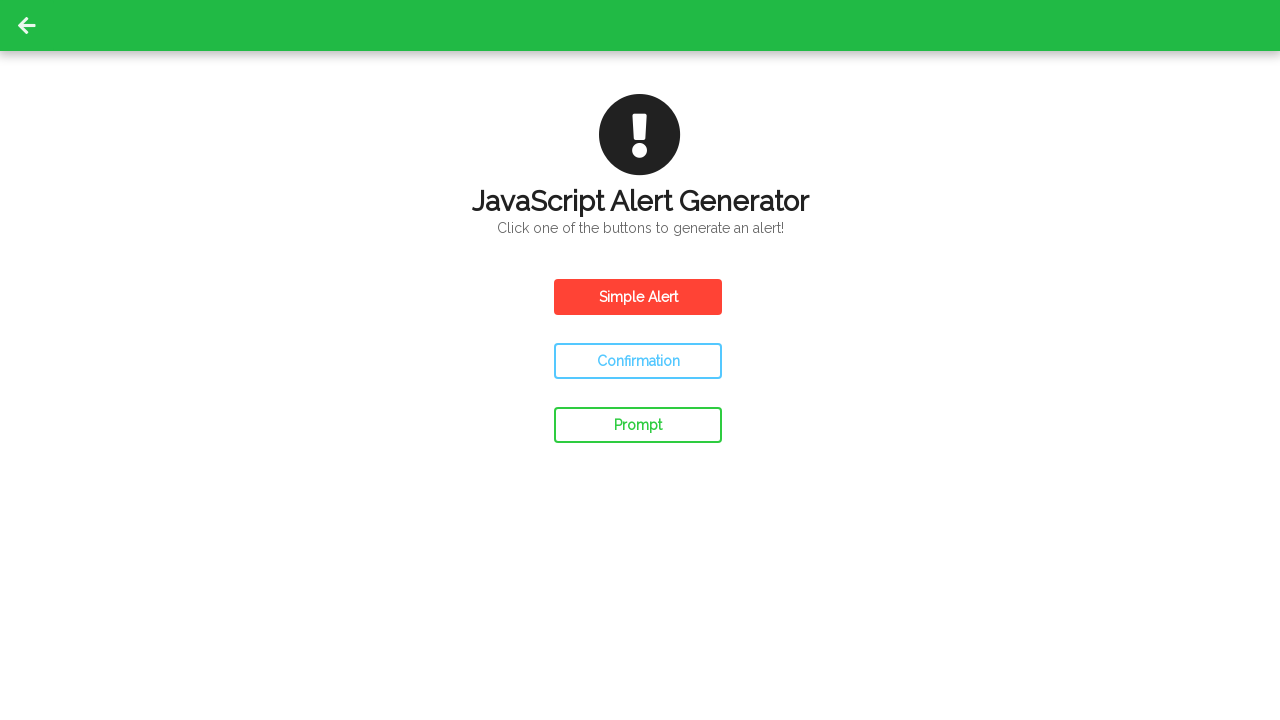

Waited for alert to be processed
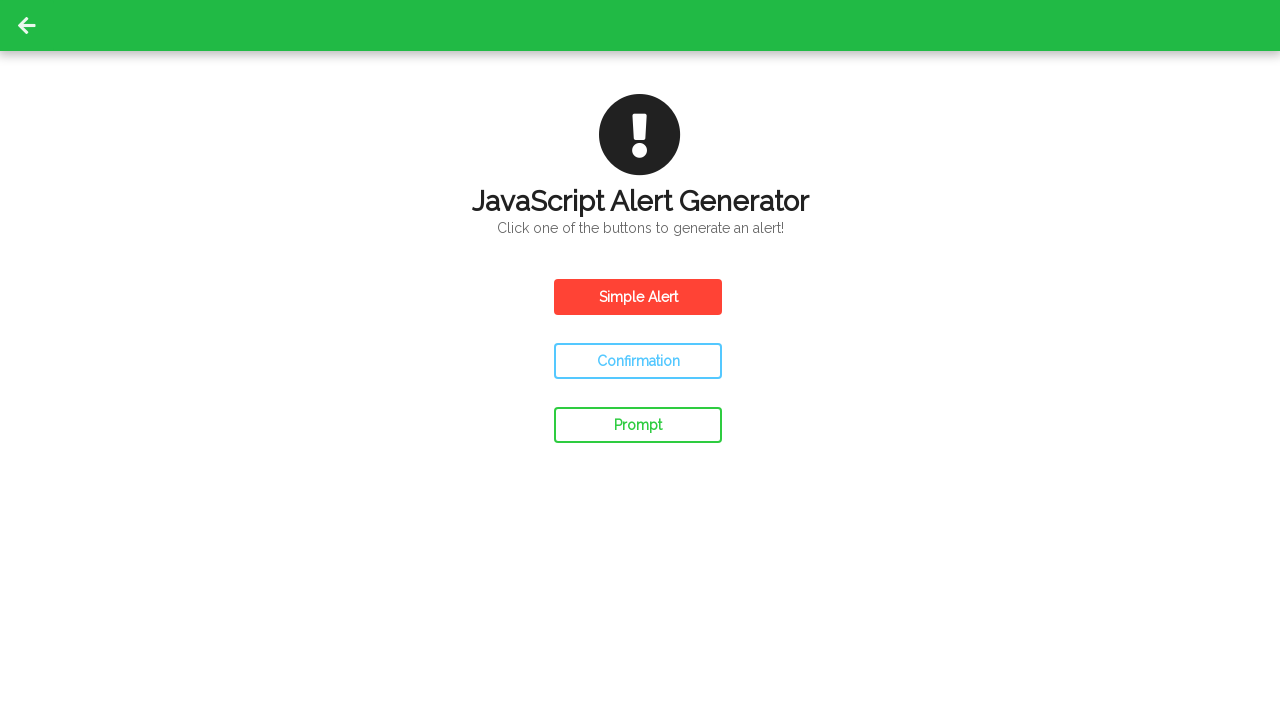

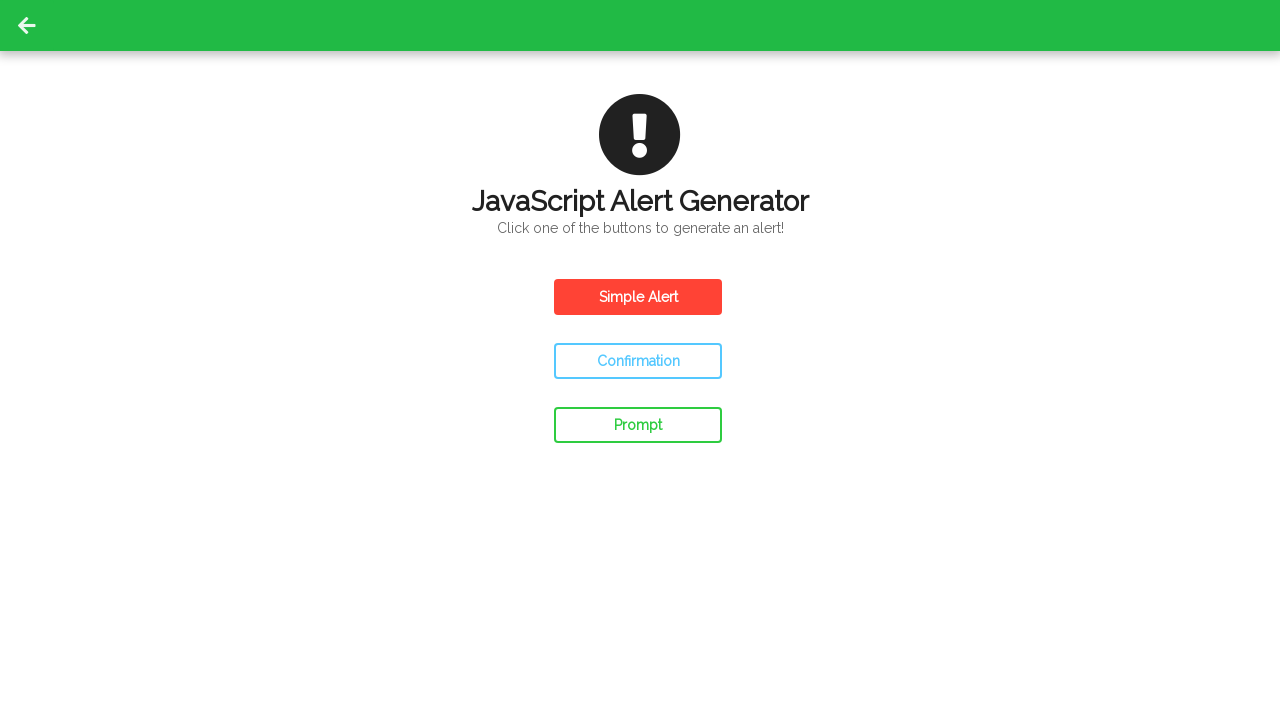